Tests radio button and checkbox selection on a Google Form by selecting 'Hồ Chí Minh' radio button and 'Mì Quảng' checkbox.

Starting URL: https://docs.google.com/forms/d/e/1FAIpQLSfiypnd69zhuDkjKgqvpID9kwO29UCzeCVrGGtbNPZXQok0jA/viewform

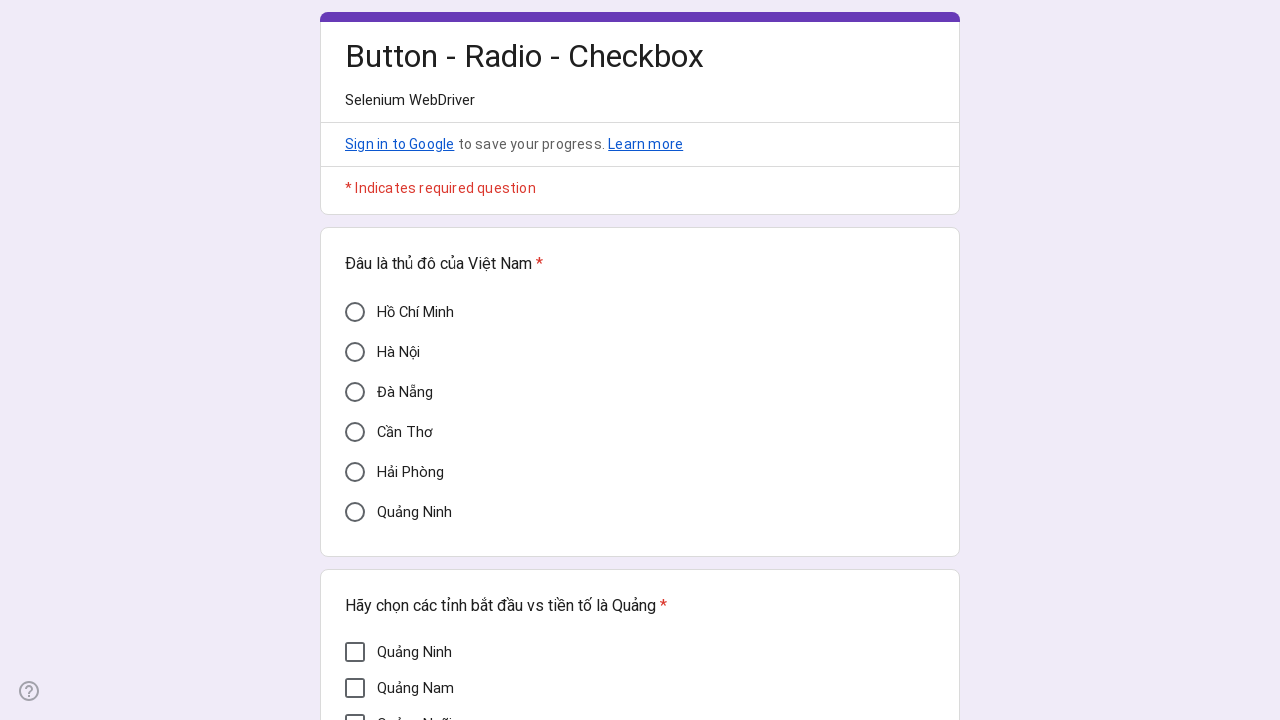

Waited 5 seconds for Google Form to load
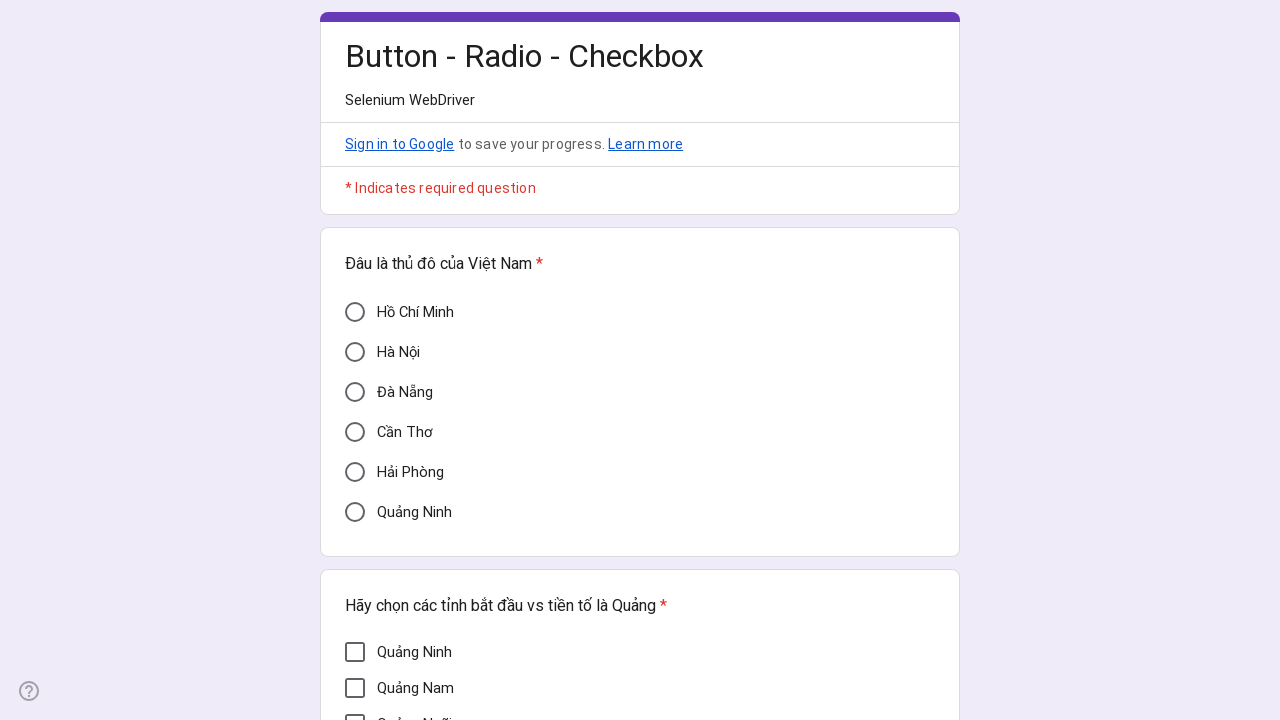

Clicked on 'Hồ Chí Minh' radio button at (355, 312) on xpath=//div[@aria-label='Hồ Chí Minh']
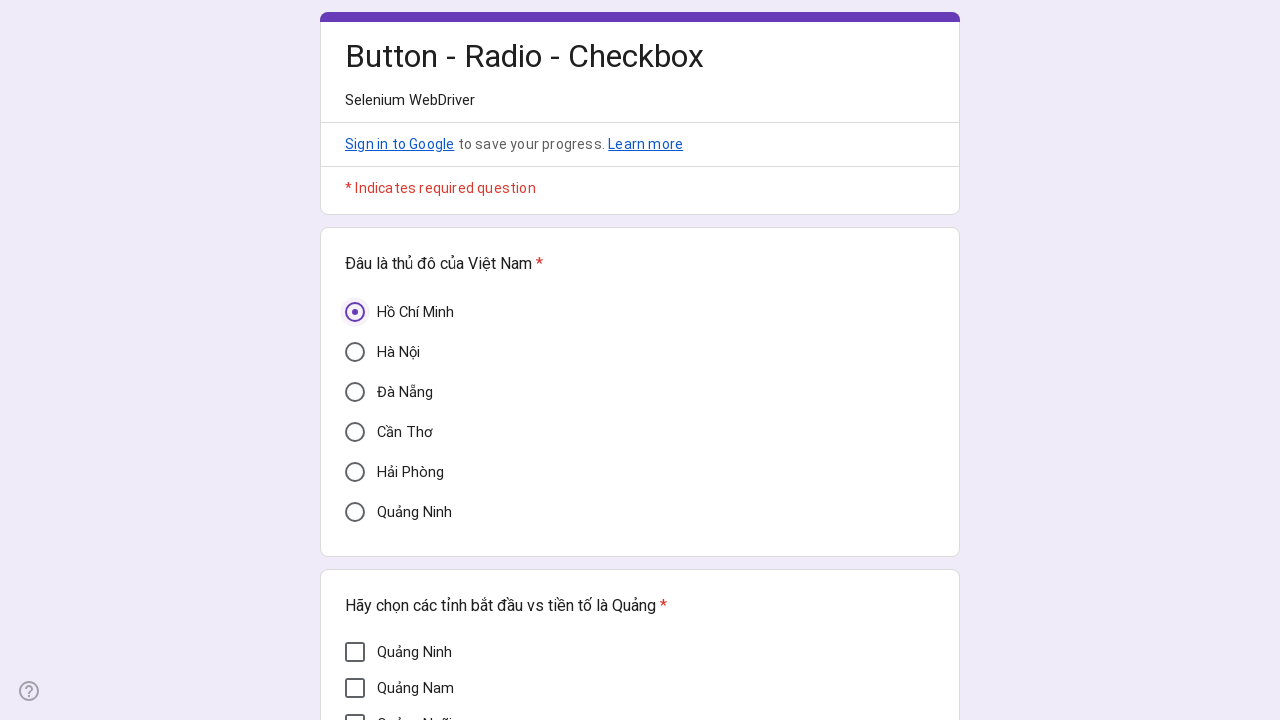

Clicked on 'Mì Quảng' checkbox to select it at (355, 375) on xpath=//div[@aria-label='Mì Quảng']
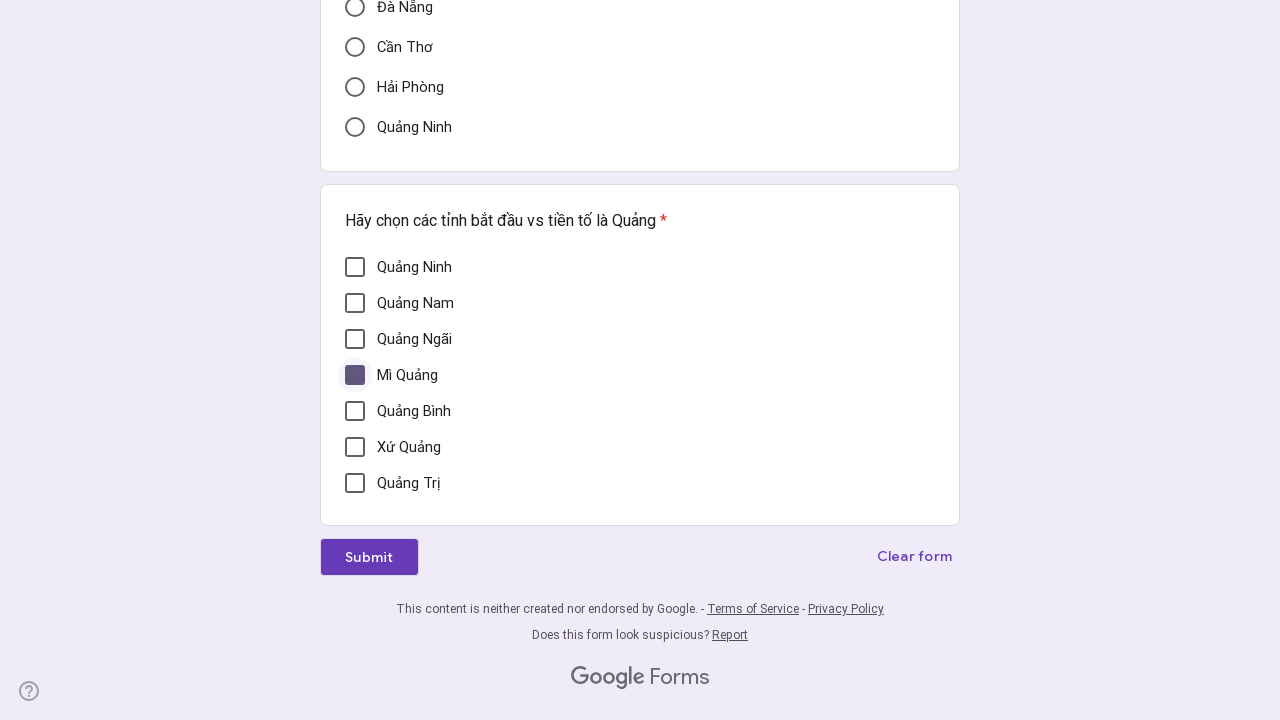

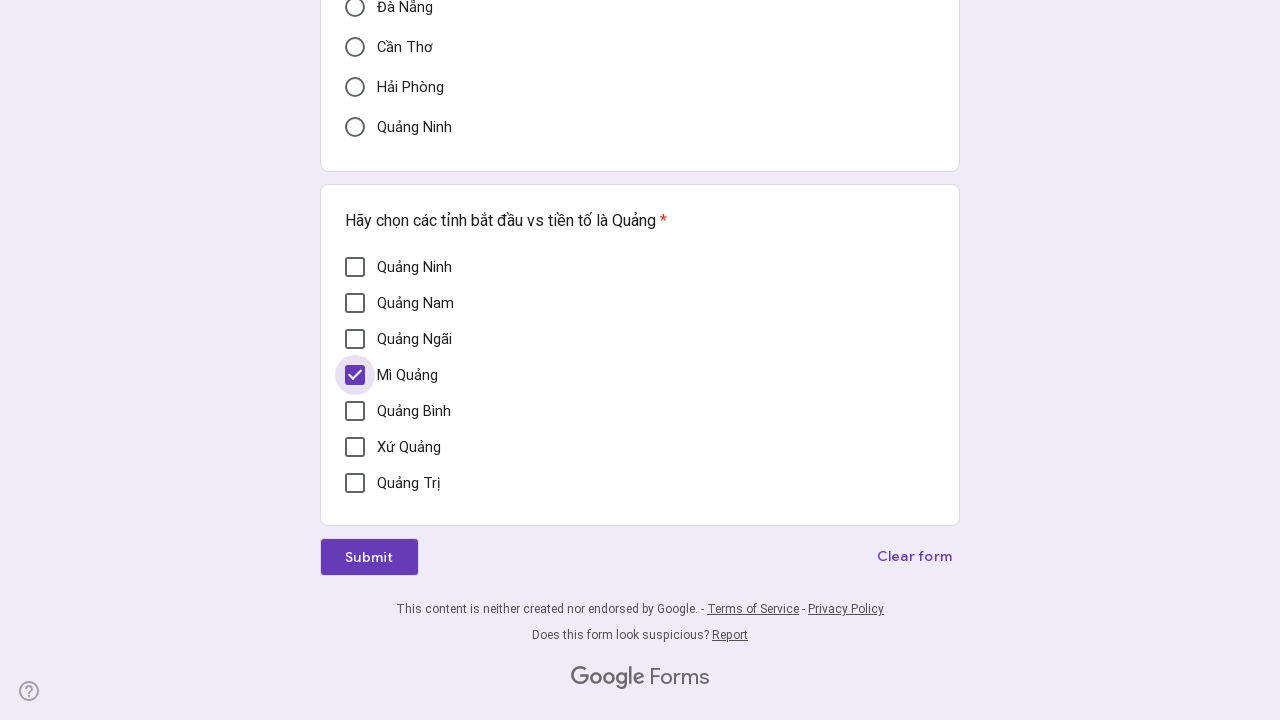